Tests the Indian Railways train search functionality by entering source and destination stations, disabling date selection, and retrieving the list of available trains

Starting URL: https://erail.in/

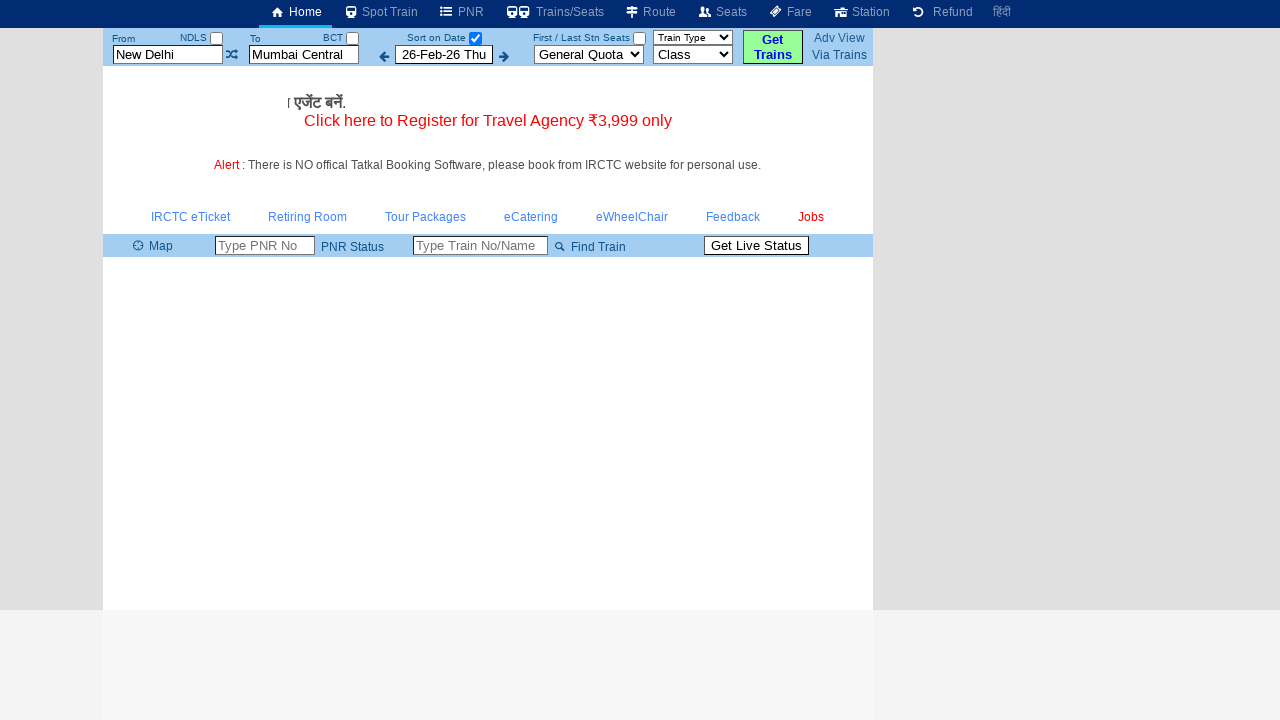

Cleared source station input field on input#txtStationFrom
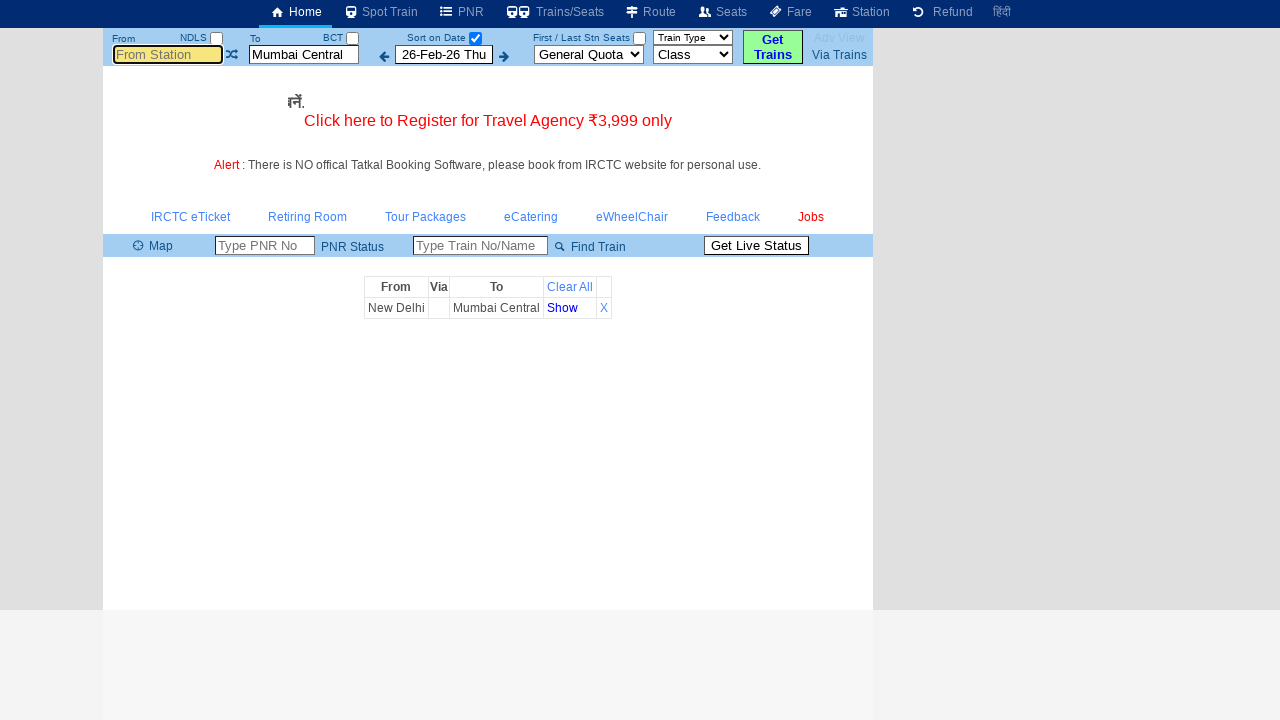

Entered 'TPJ' as source station on input#txtStationFrom
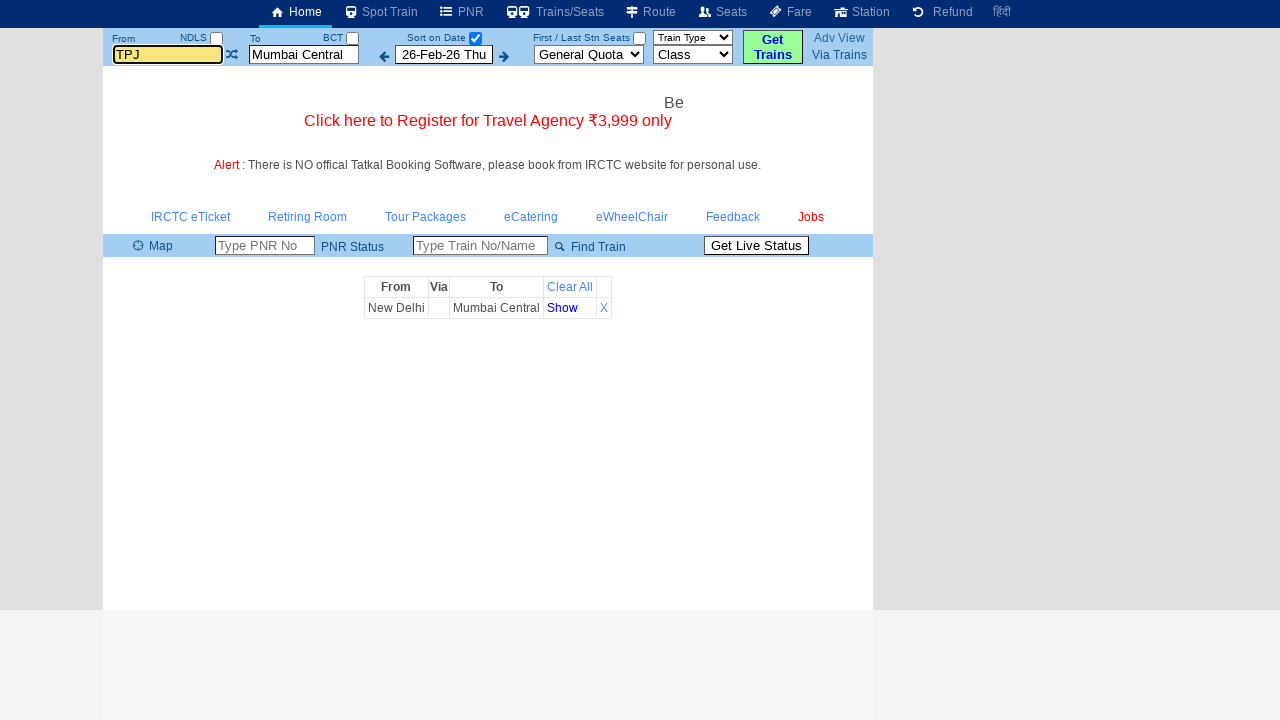

Pressed Tab to move to next field on input#txtStationFrom
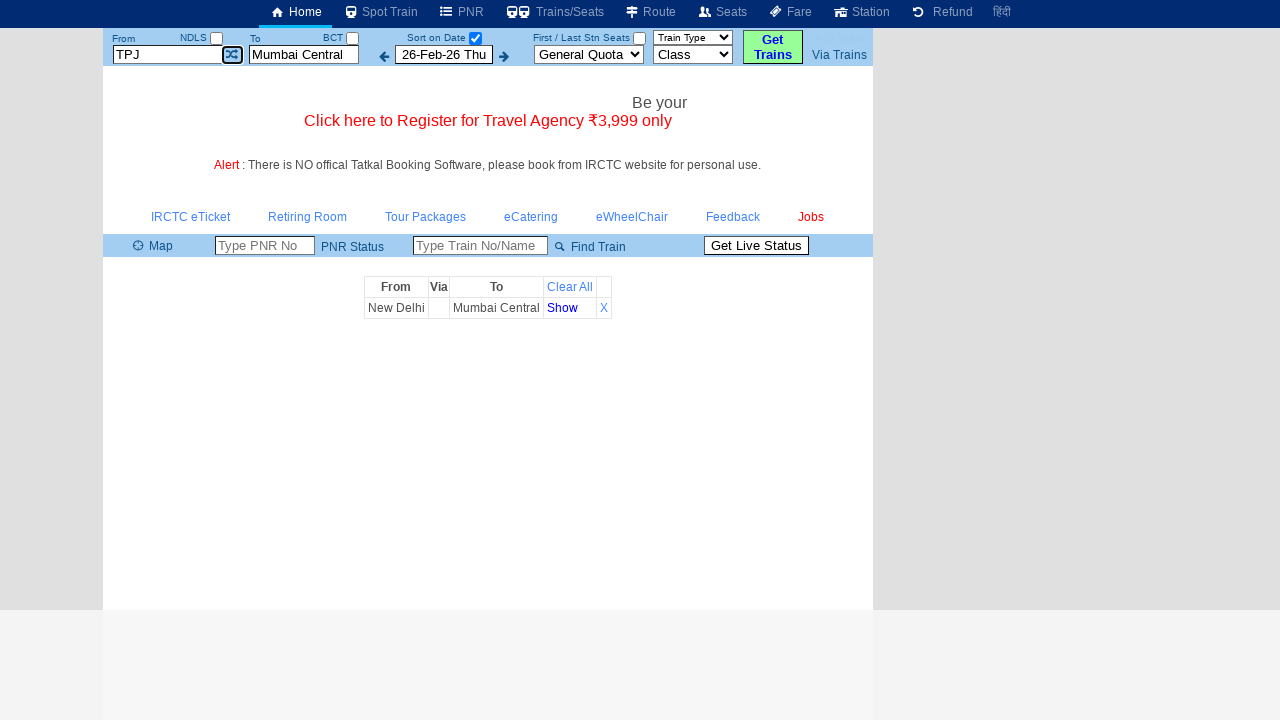

Cleared destination station input field on input#txtStationTo
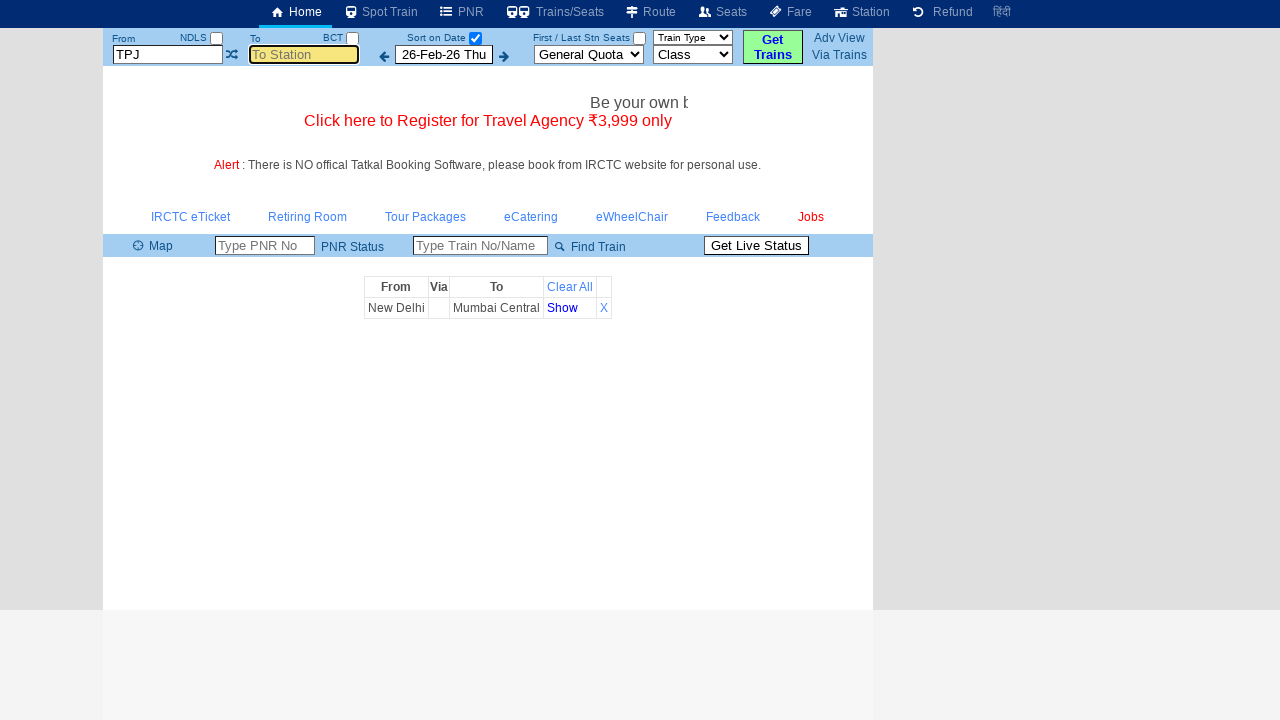

Entered 'MS' as destination station on input#txtStationTo
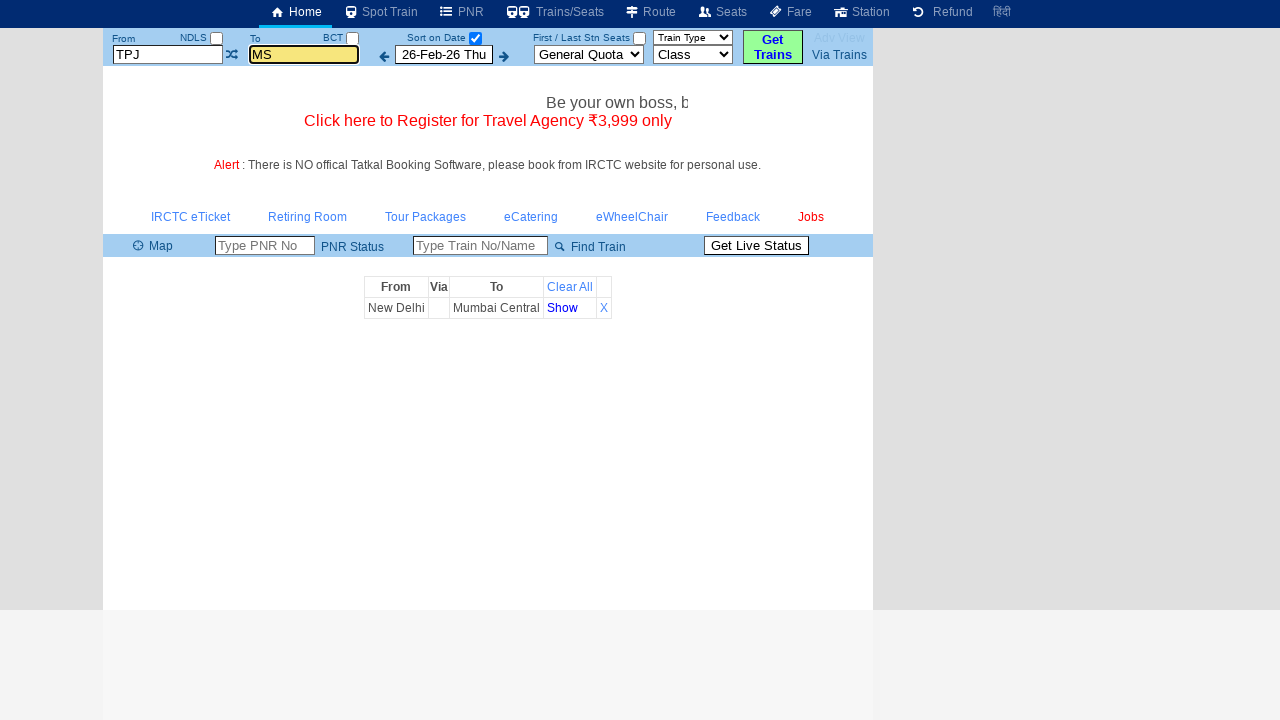

Pressed Tab to move to next field on input#txtStationTo
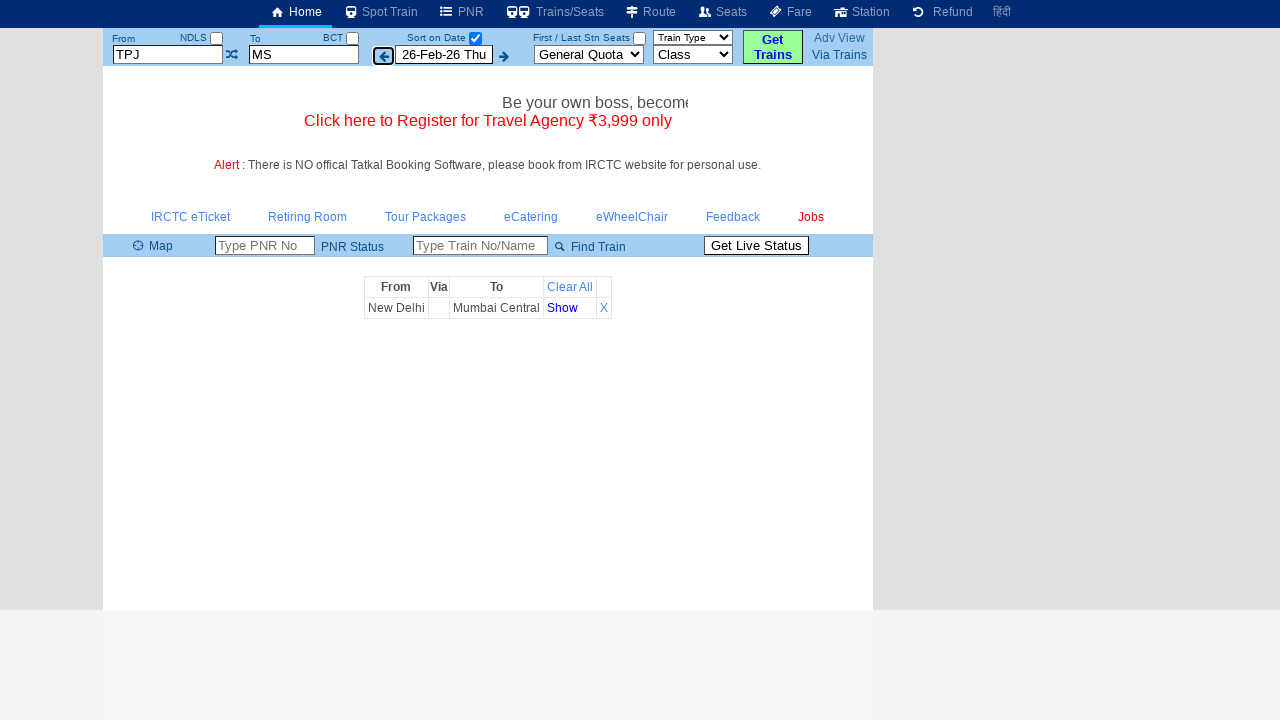

Unchecked date selection checkbox at (475, 38) on input#chkSelectDateOnly
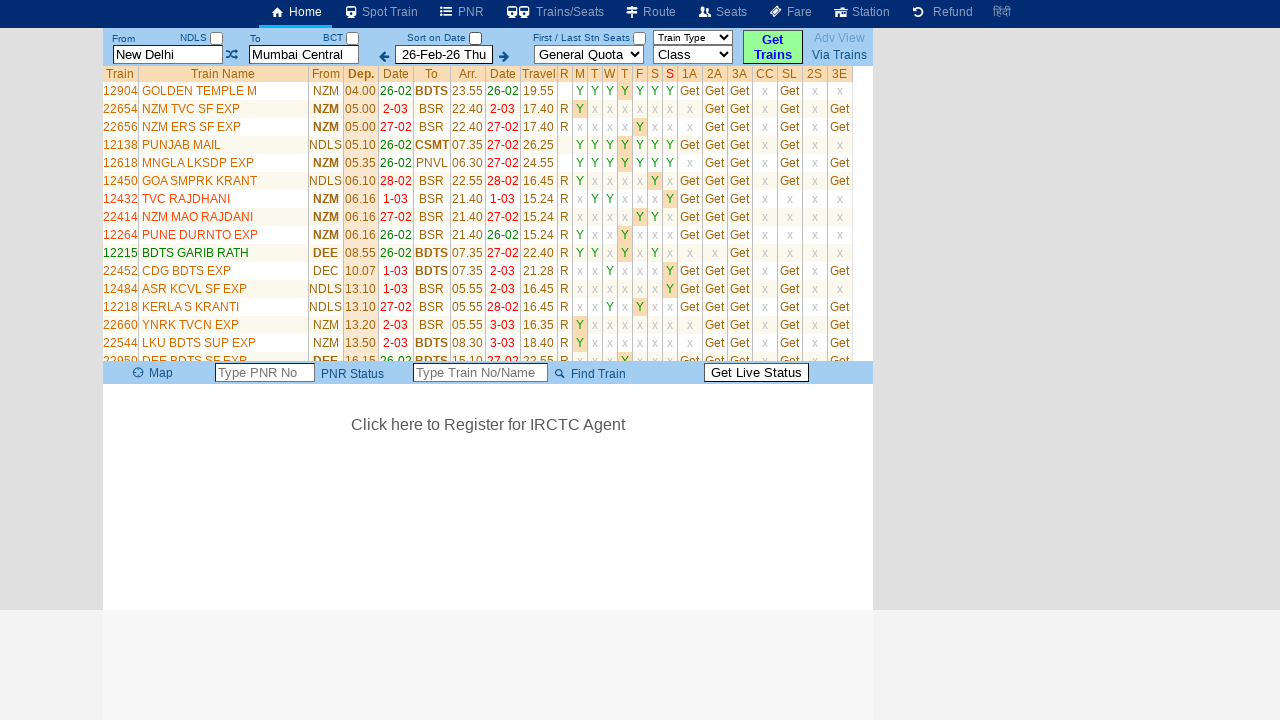

Clicked search button to find trains at (773, 47) on #buttonFromTo
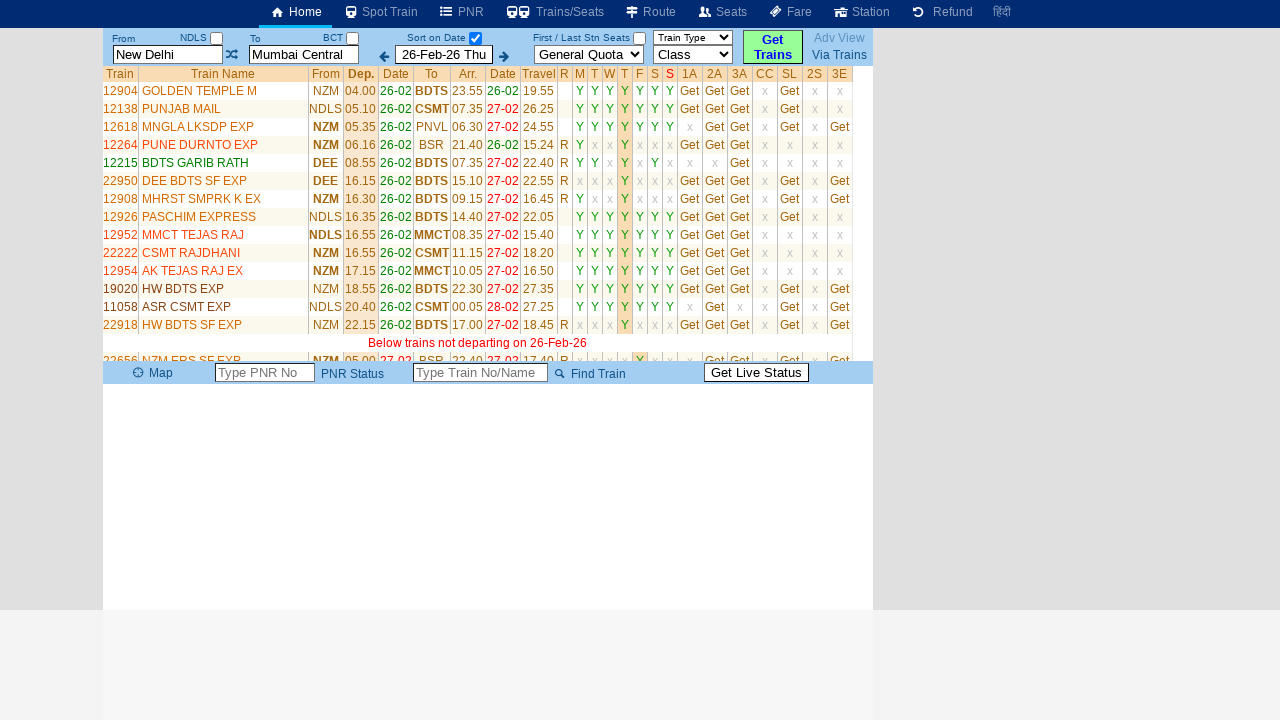

Waited 1 second for train list to load
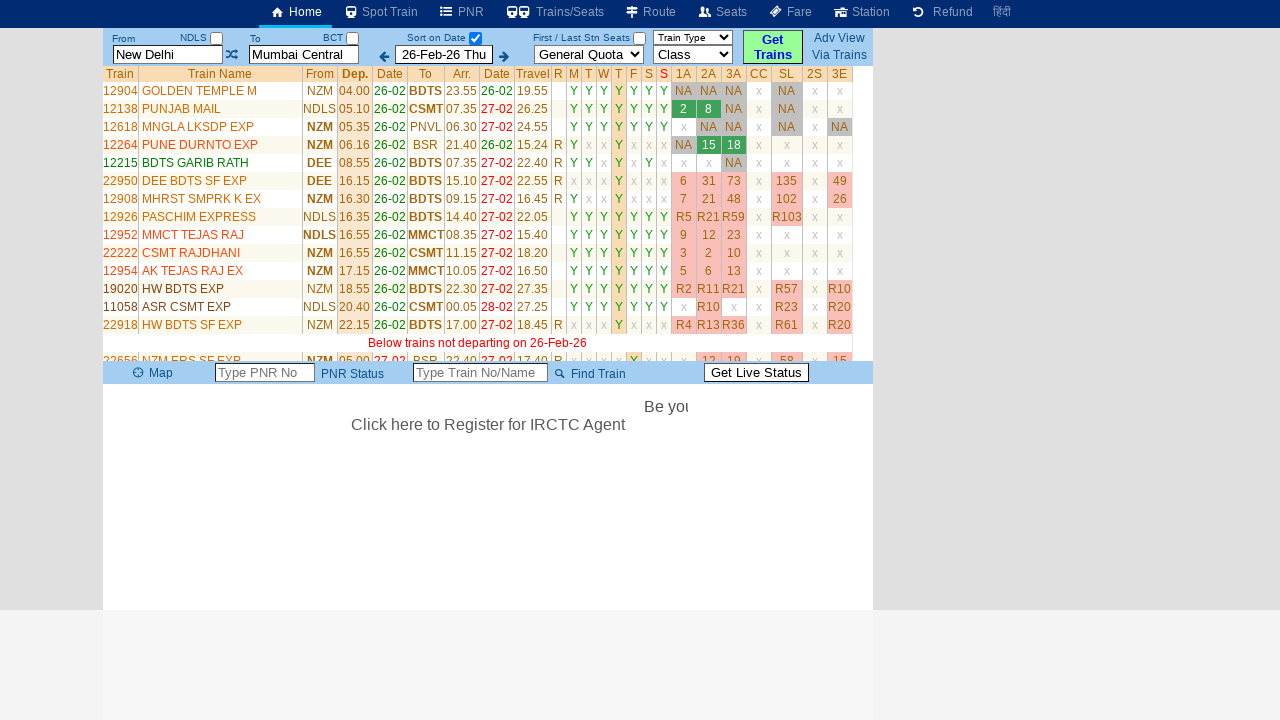

Train list table loaded and visible
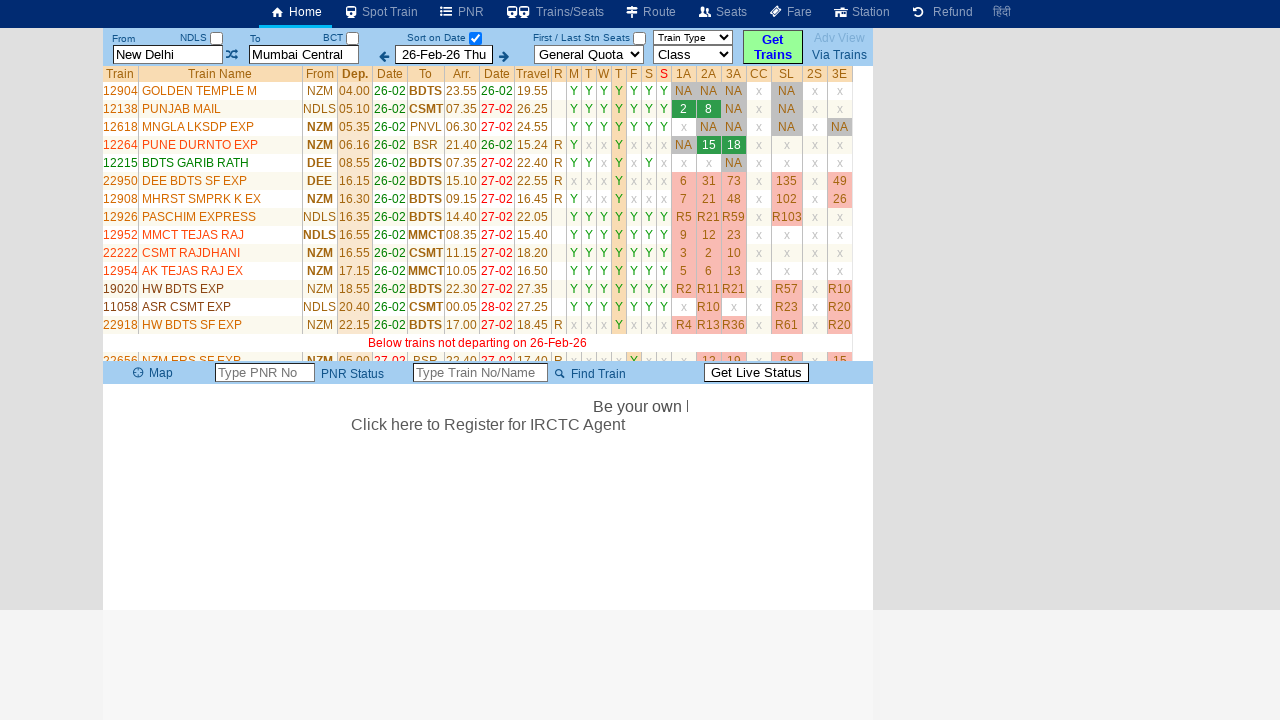

Retrieved list of 0 available trains
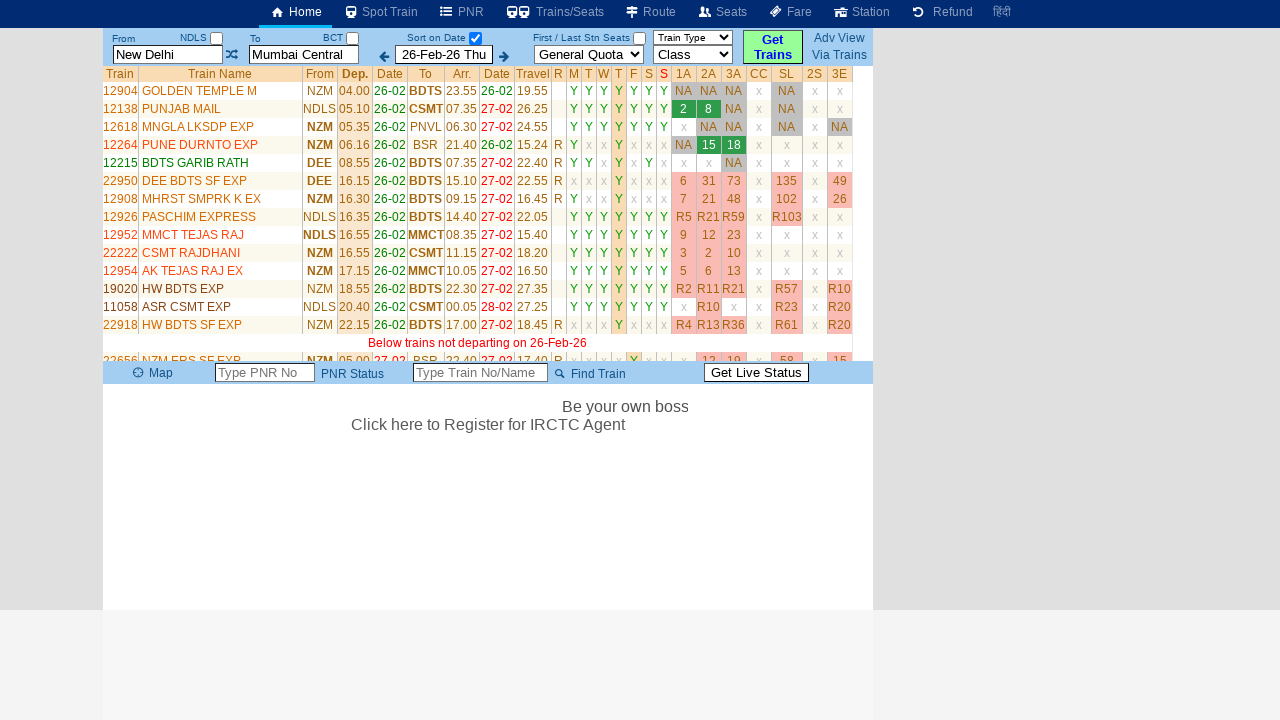

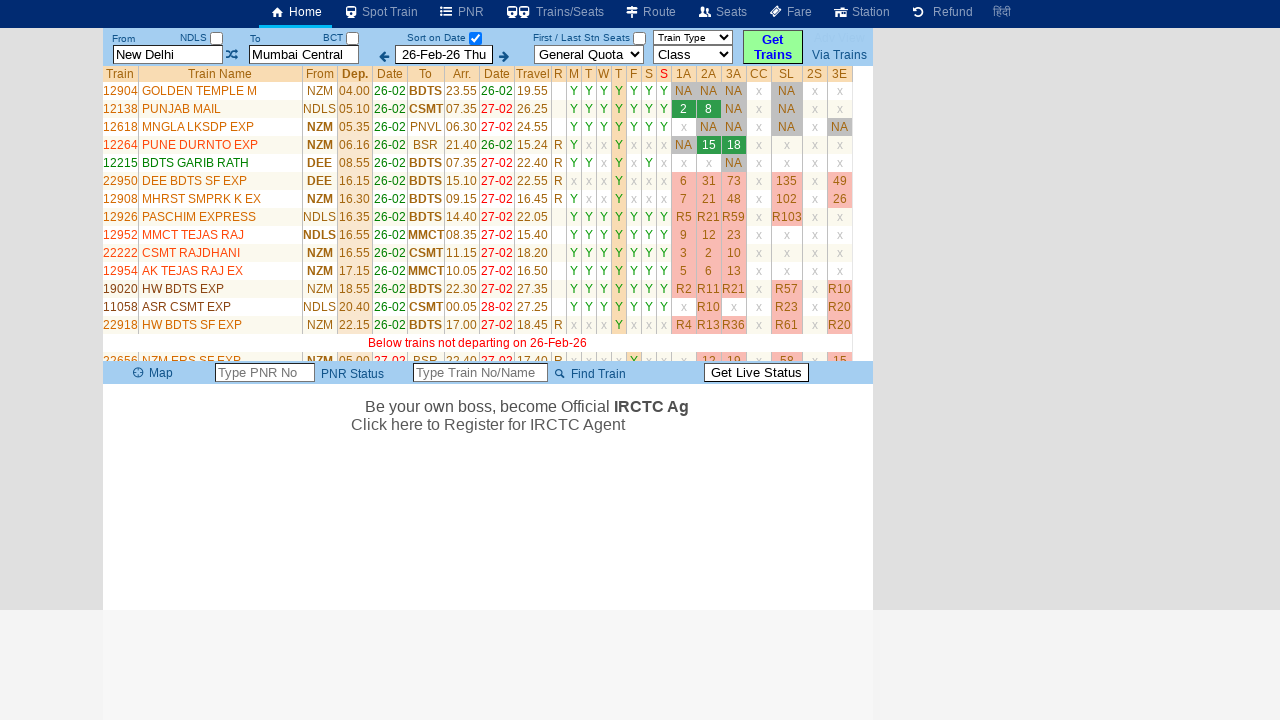